Tests working with multiple browser windows by clicking a link that opens a new window, then switching between the original window and new window using window handle indices.

Starting URL: https://the-internet.herokuapp.com/windows

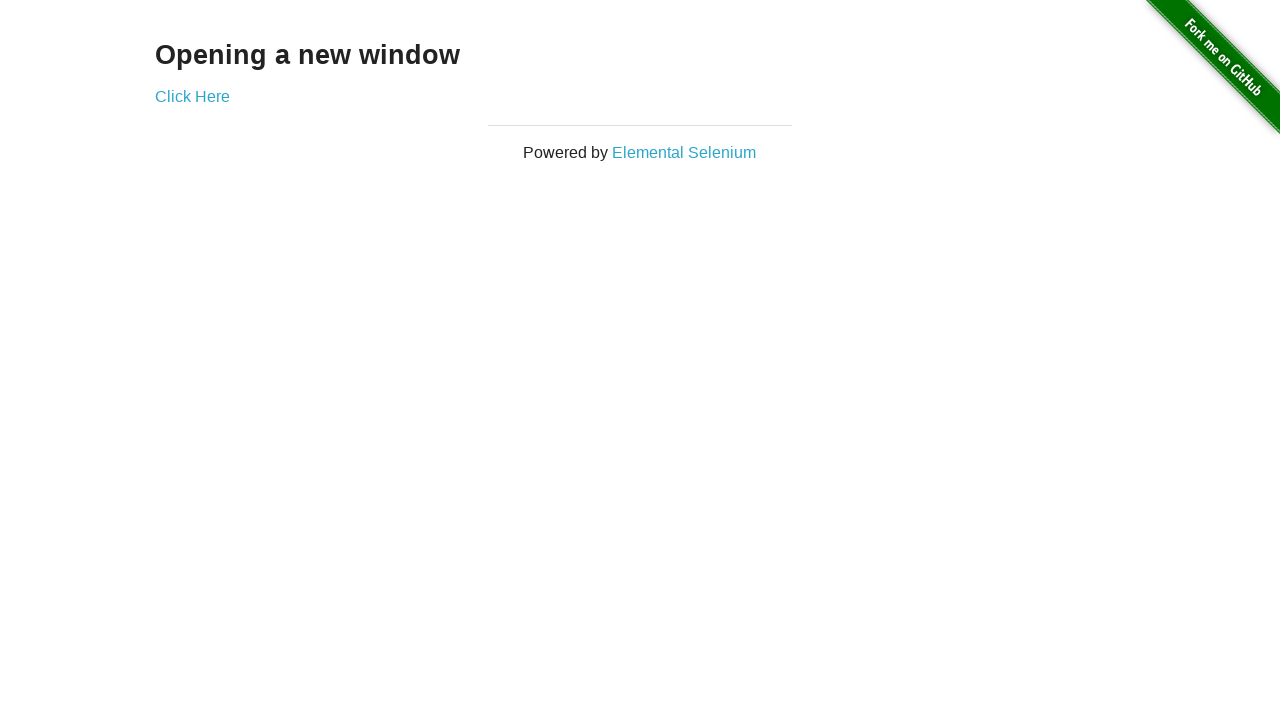

Clicked link to open new window at (192, 96) on .example a
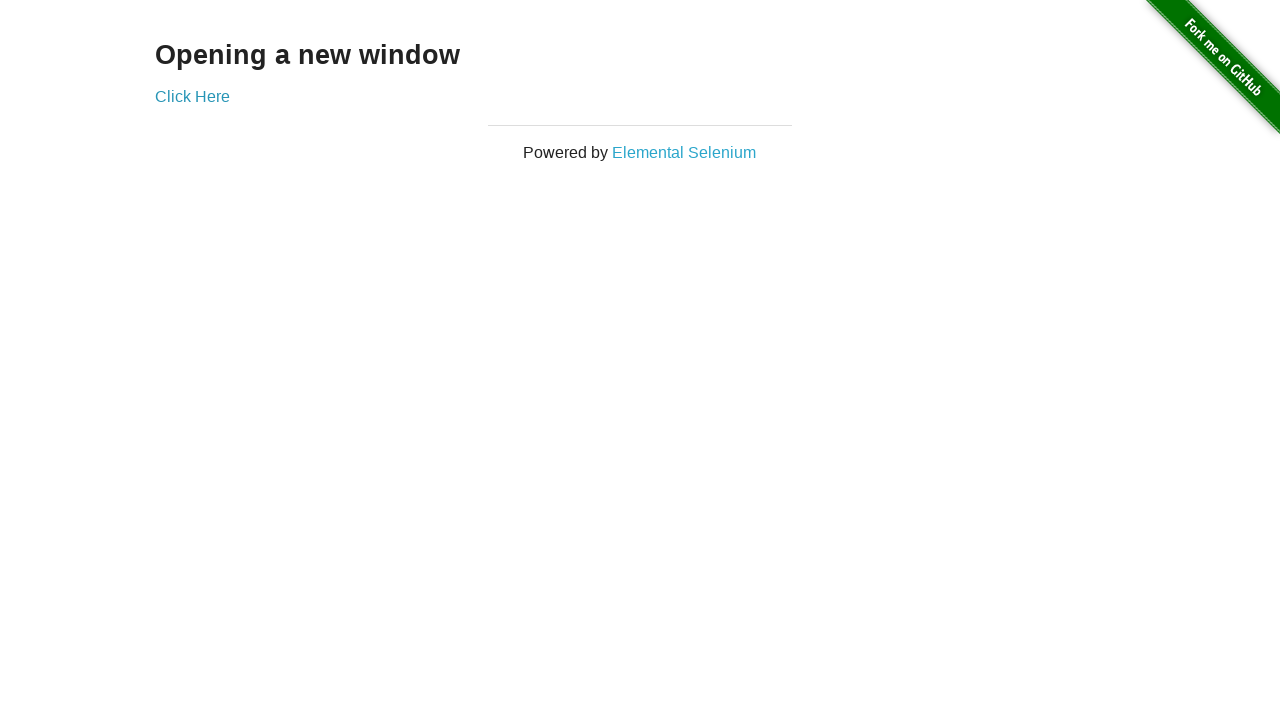

Captured new window page object
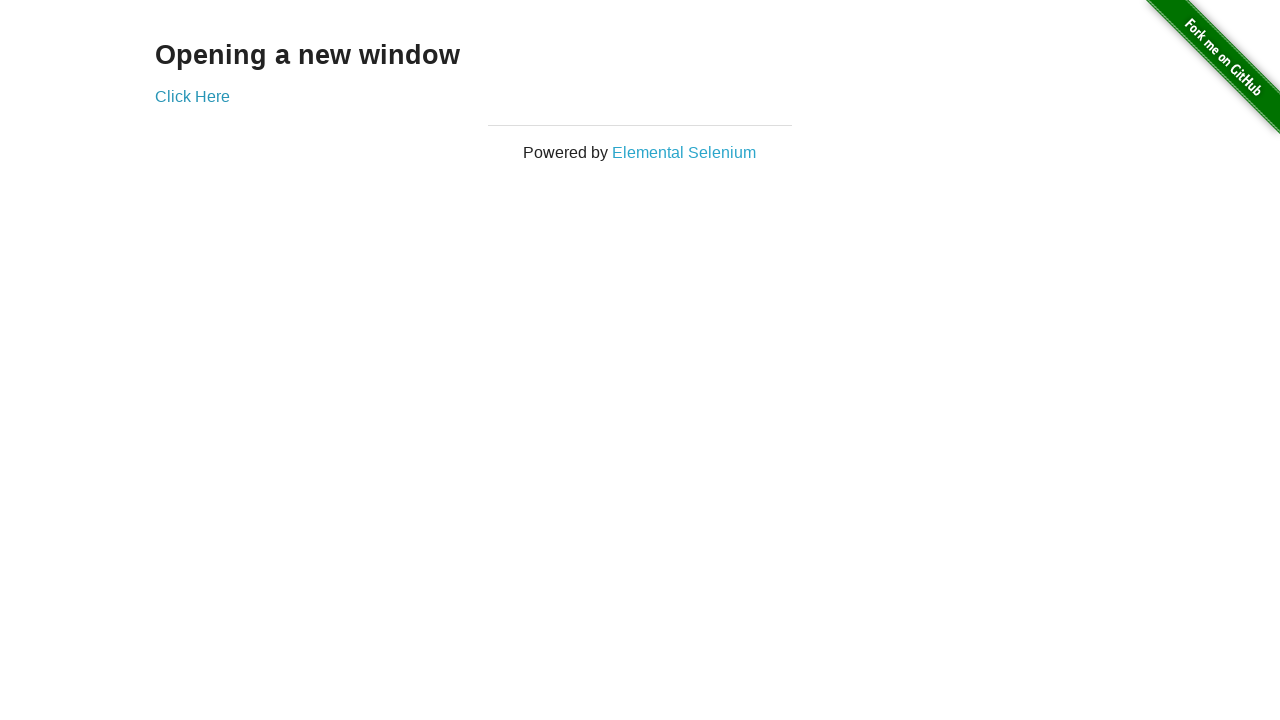

Verified original page title is 'The Internet'
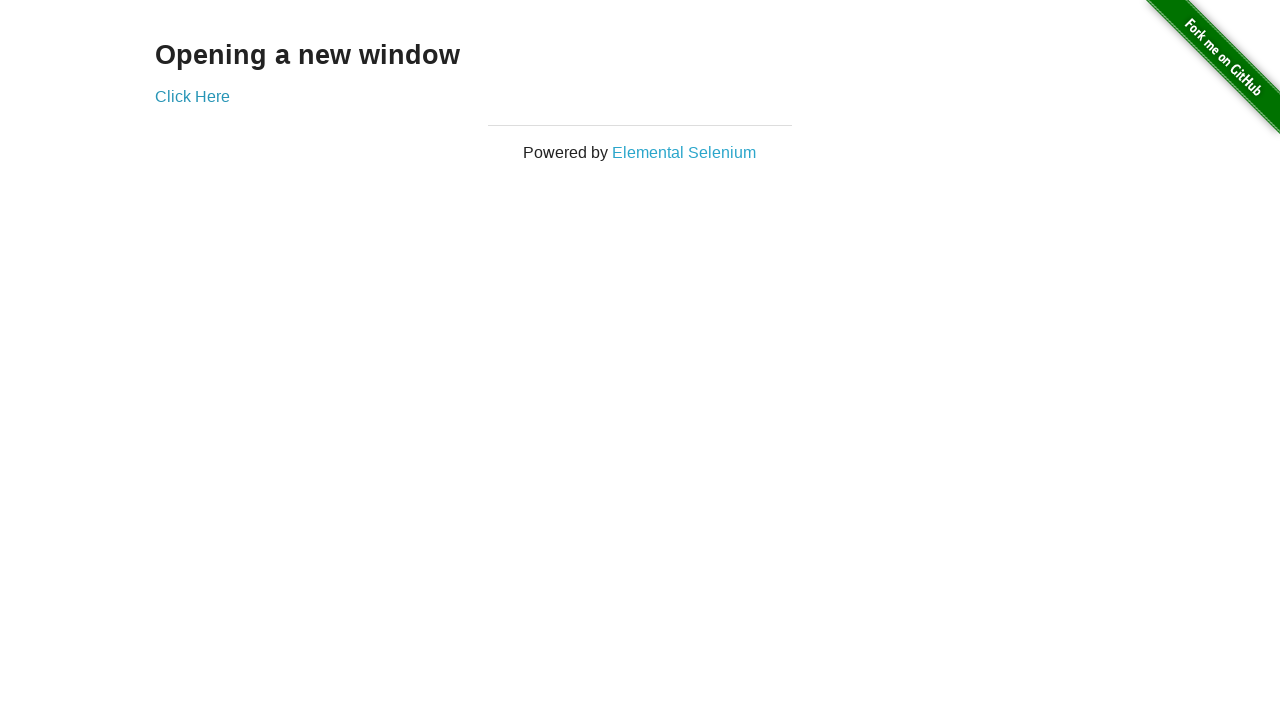

Waited for new page to load
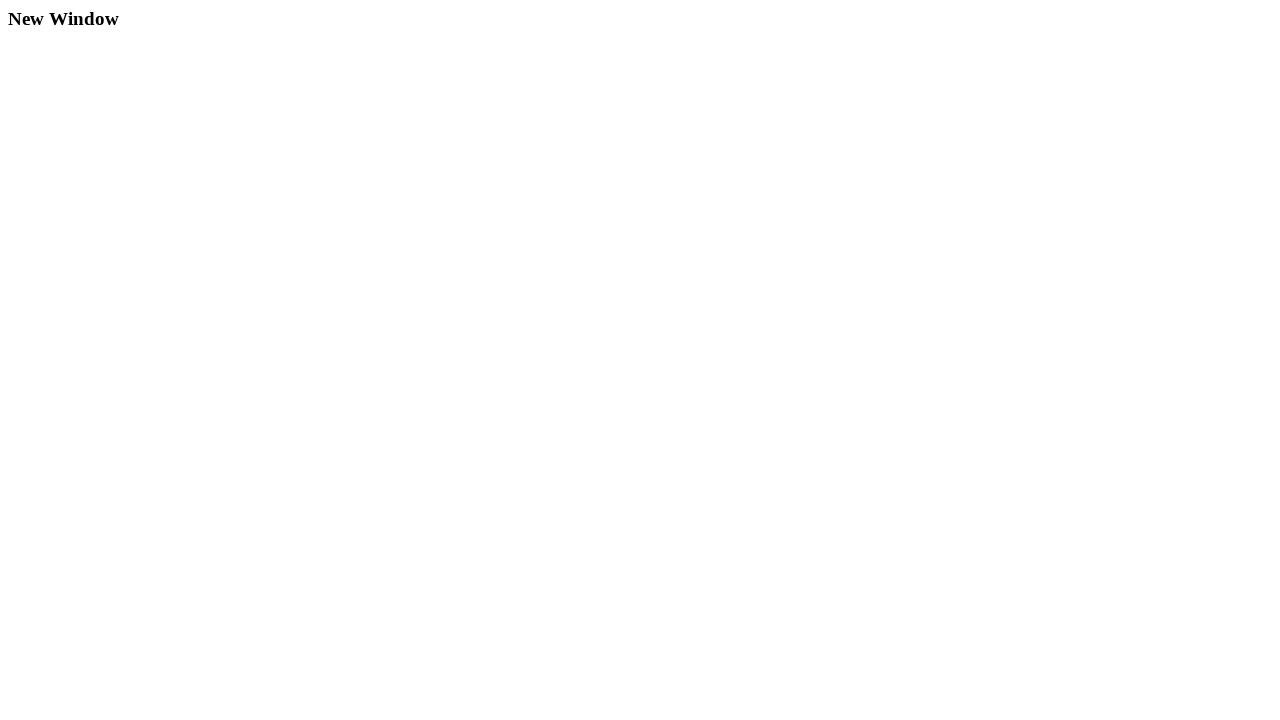

Verified new page title is 'New Window'
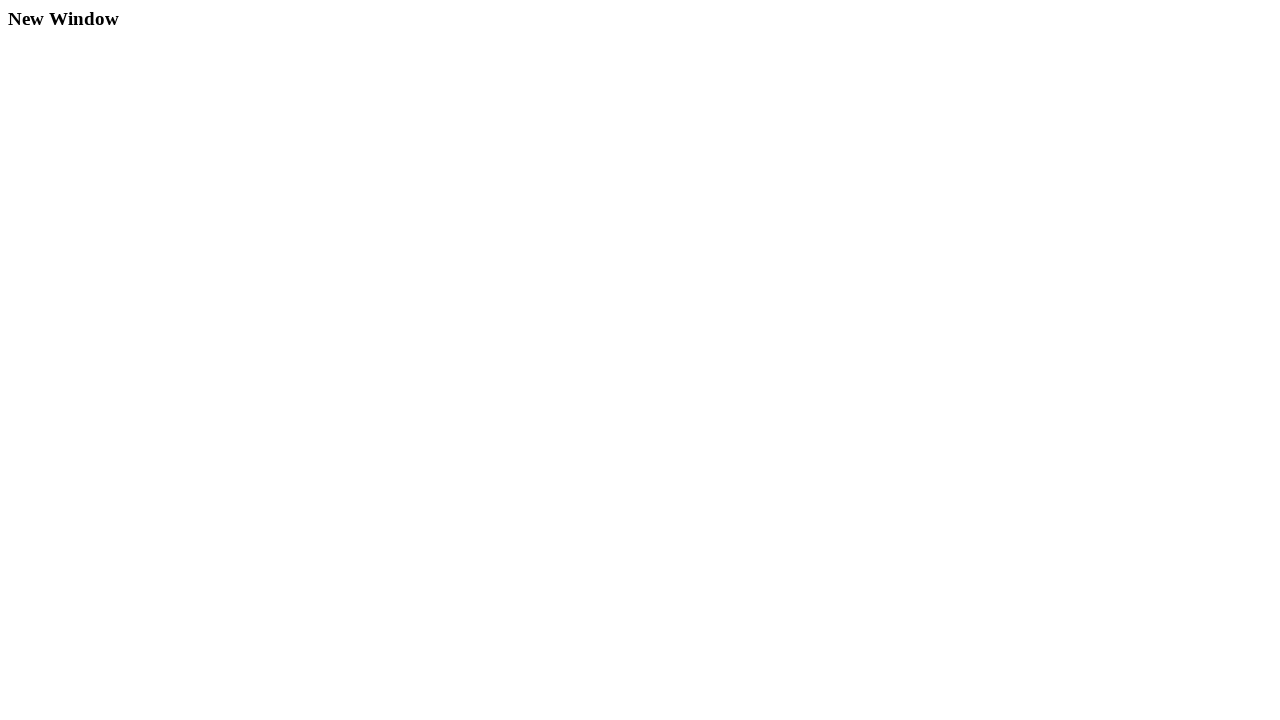

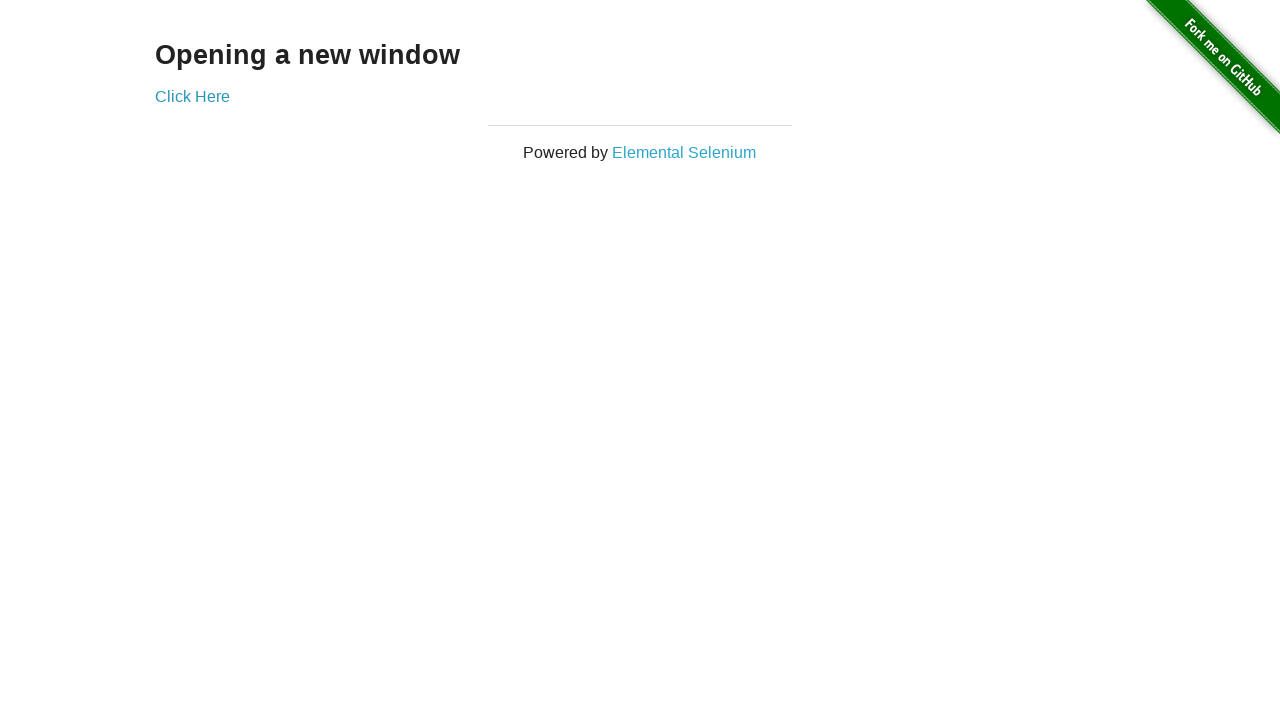